Tests basic JavaScript alert handling by clicking a button to trigger an alert and then accepting it.

Starting URL: http://www.echoecho.com/javascript4.htm

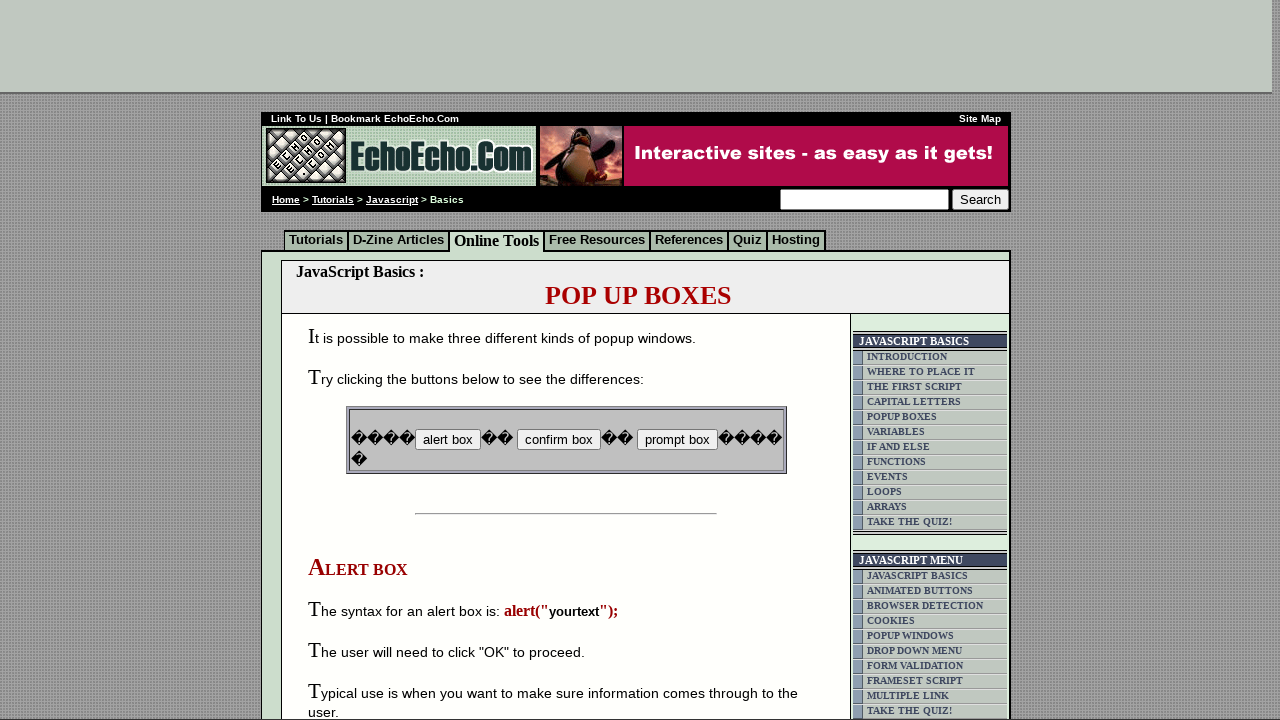

Set up dialog handler to accept alerts
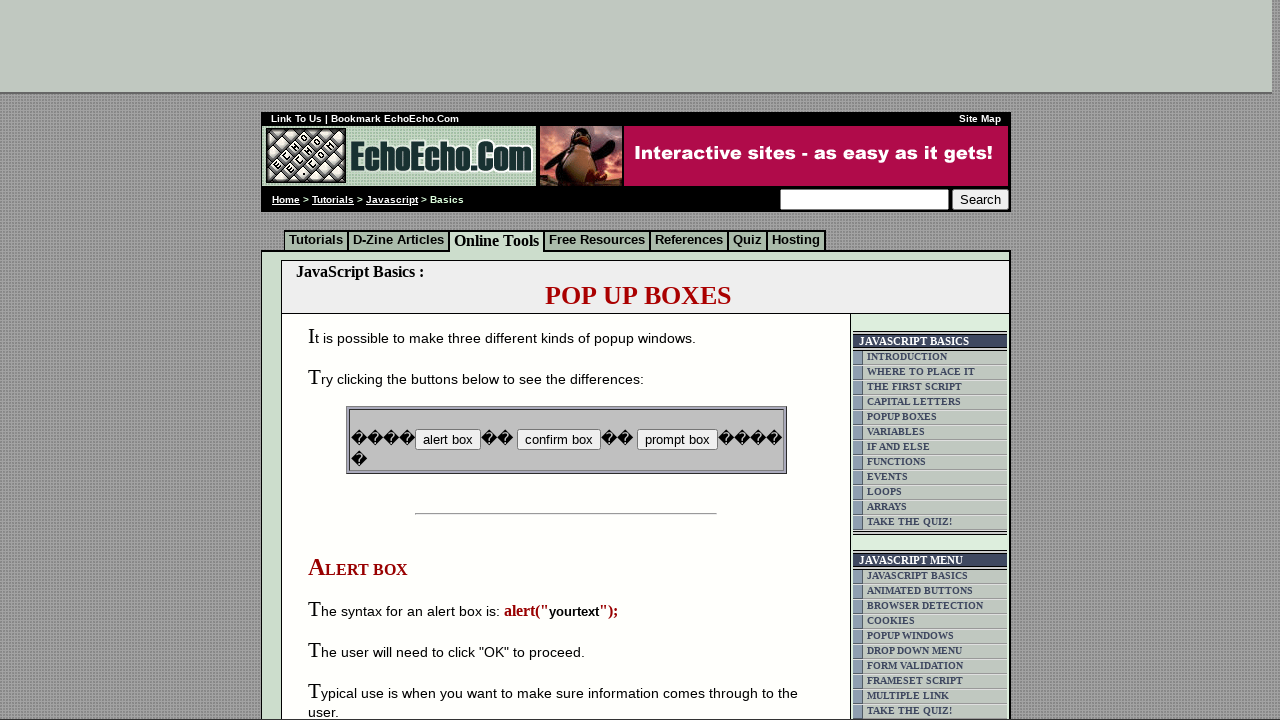

Clicked button to trigger JavaScript alert at (448, 440) on input[name='B1']
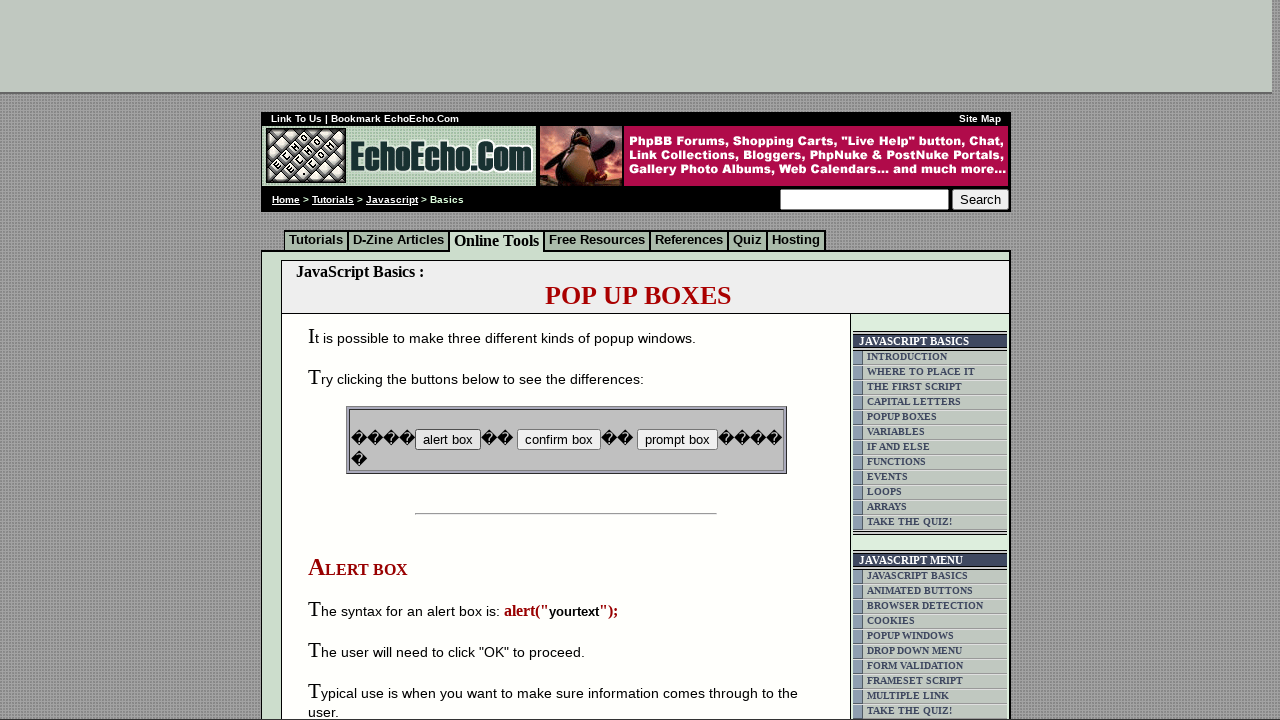

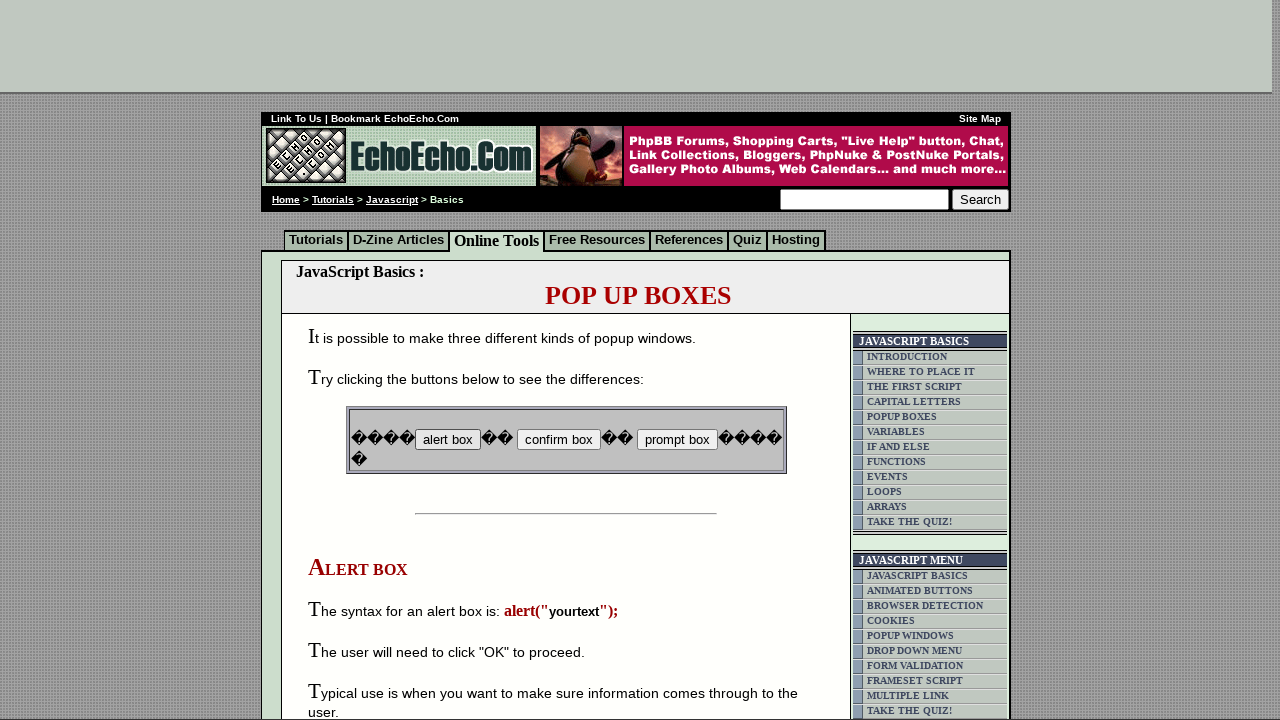